Tests dropdown/select menu functionality on DemoQA by selecting options using different methods (by index, by value, by visible text) and testing multi-select capabilities

Starting URL: https://demoqa.com/select-menu

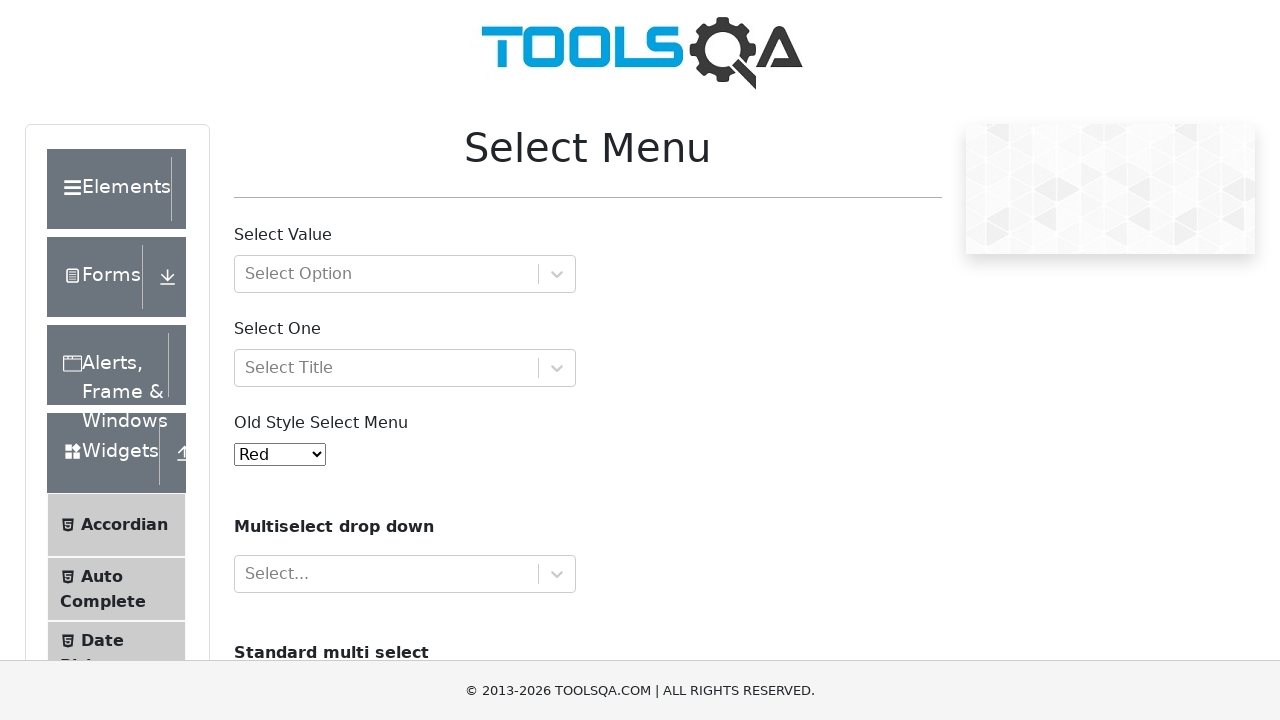

Selected option at index 2 from cars multi-select dropdown on #cars
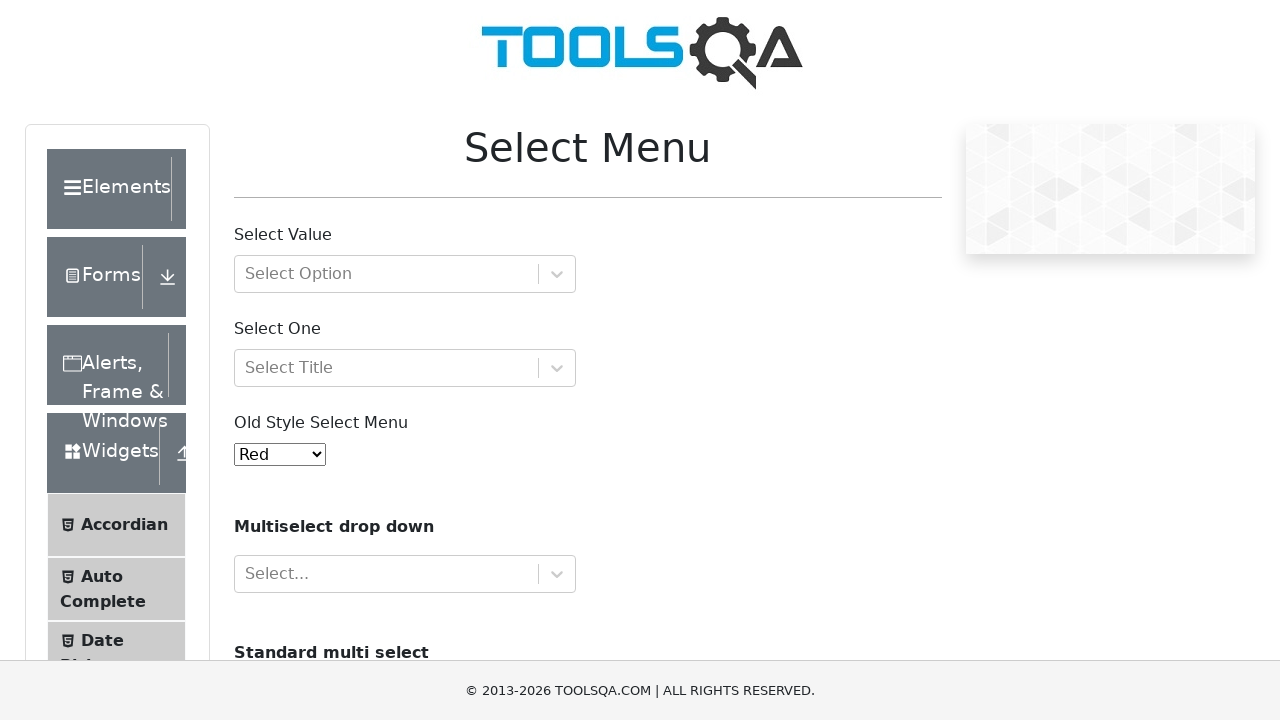

Selected option with value='5' from oldSelectMenu dropdown on #oldSelectMenu
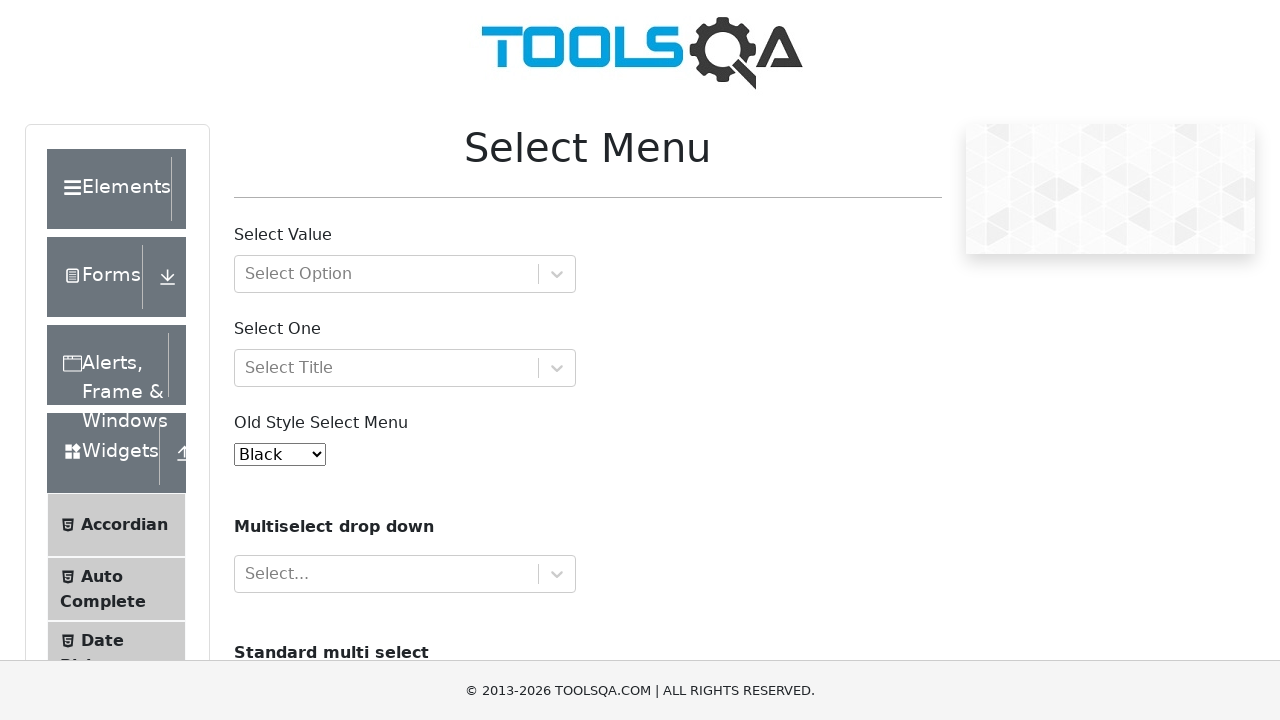

Selected option with visible text 'White' from oldSelectMenu dropdown on #oldSelectMenu
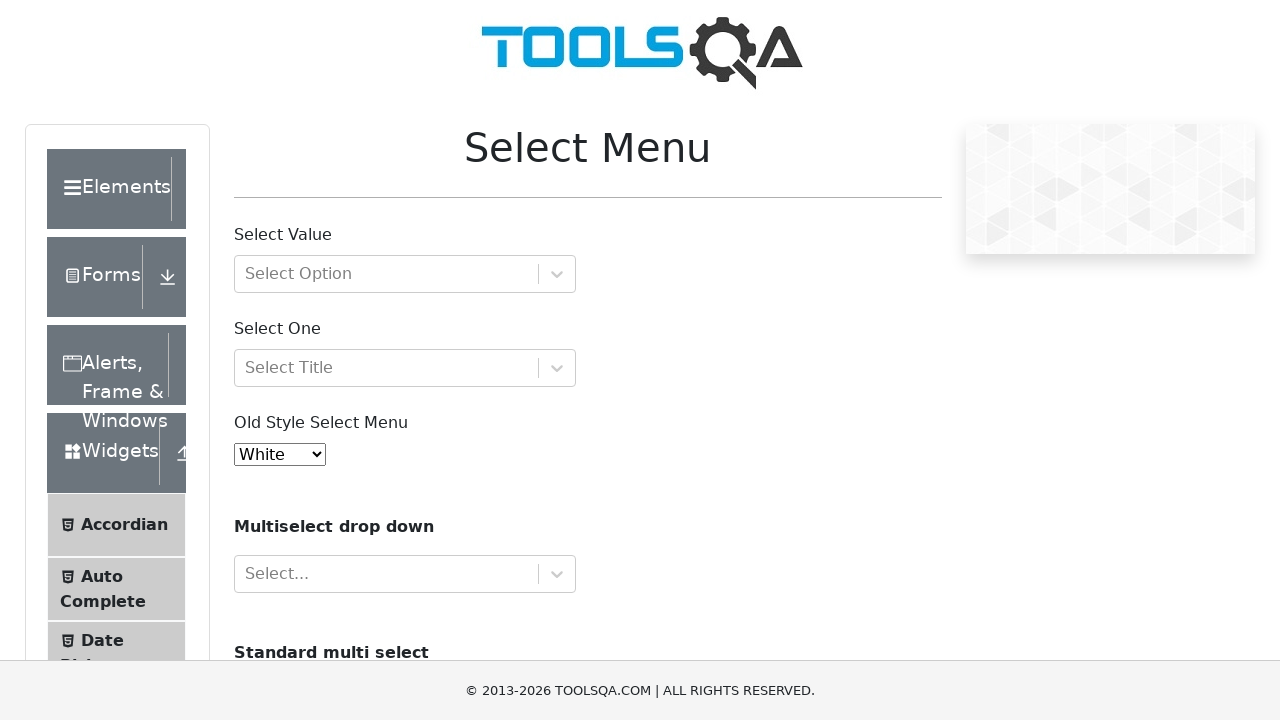

Verified oldSelectMenu dropdown is visible
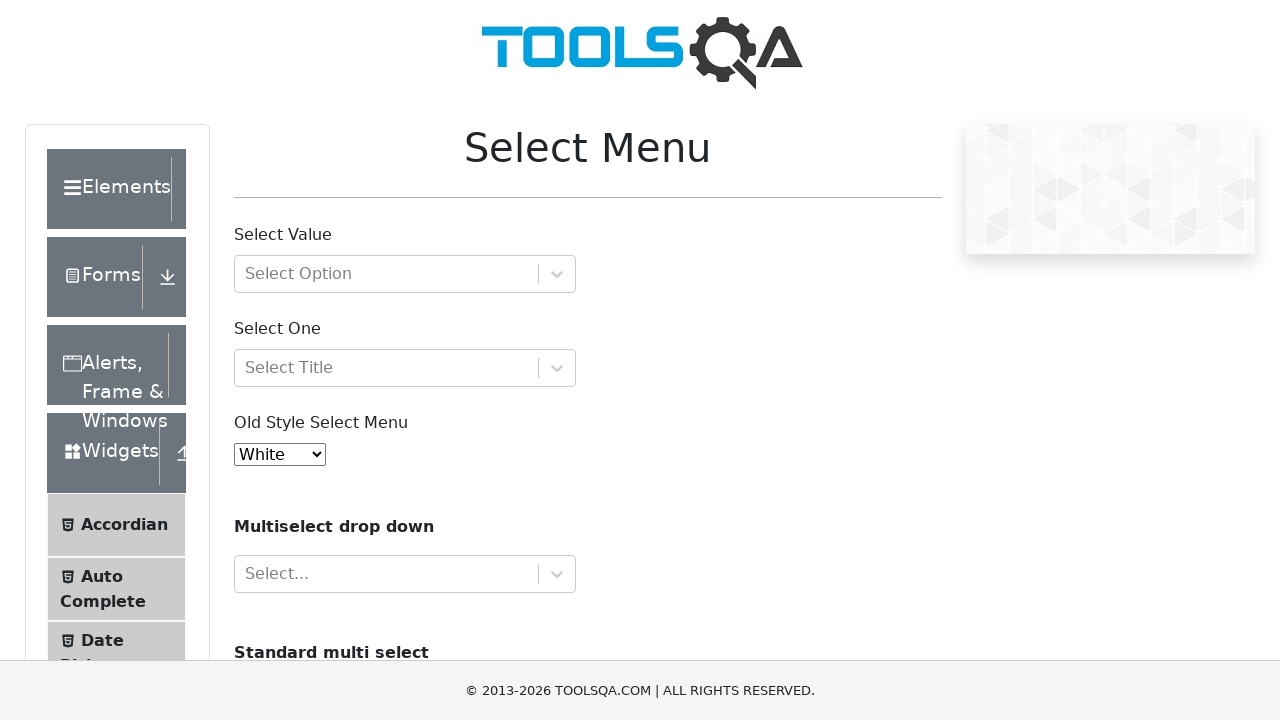

Selected 'Volvo' from cars multi-select dropdown on #cars
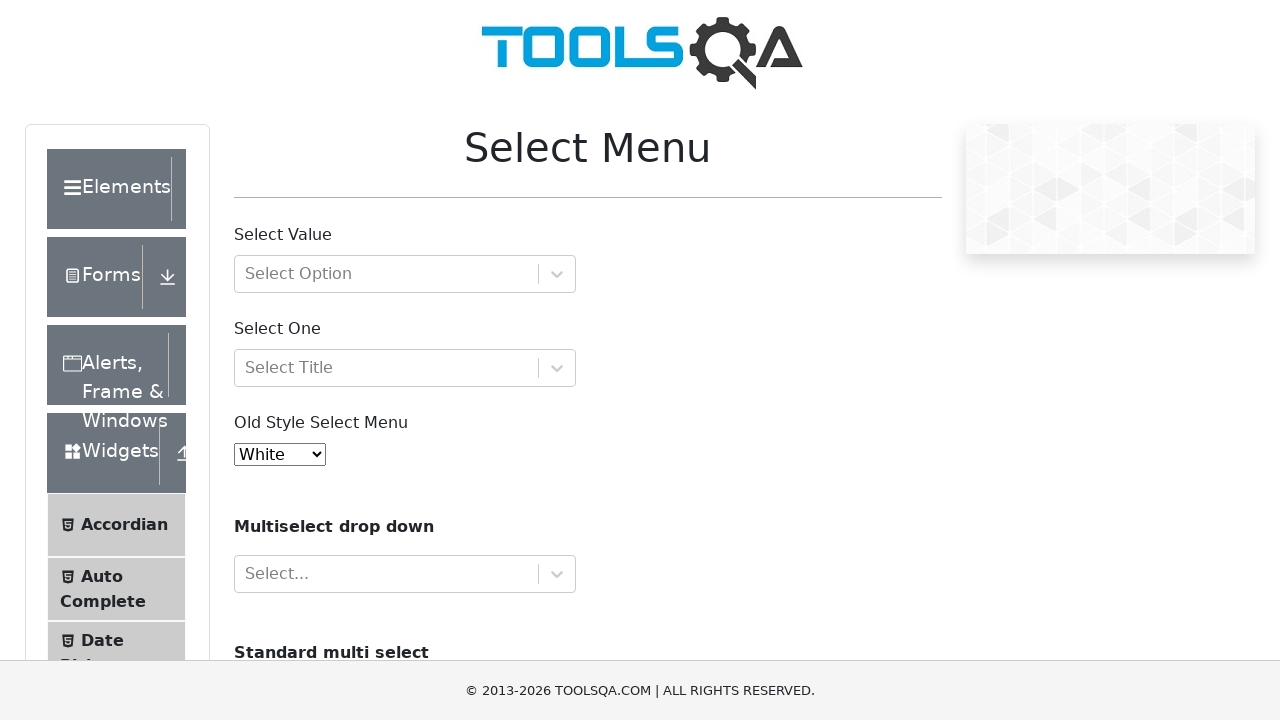

Selected option with value='saab' from cars multi-select dropdown on #cars
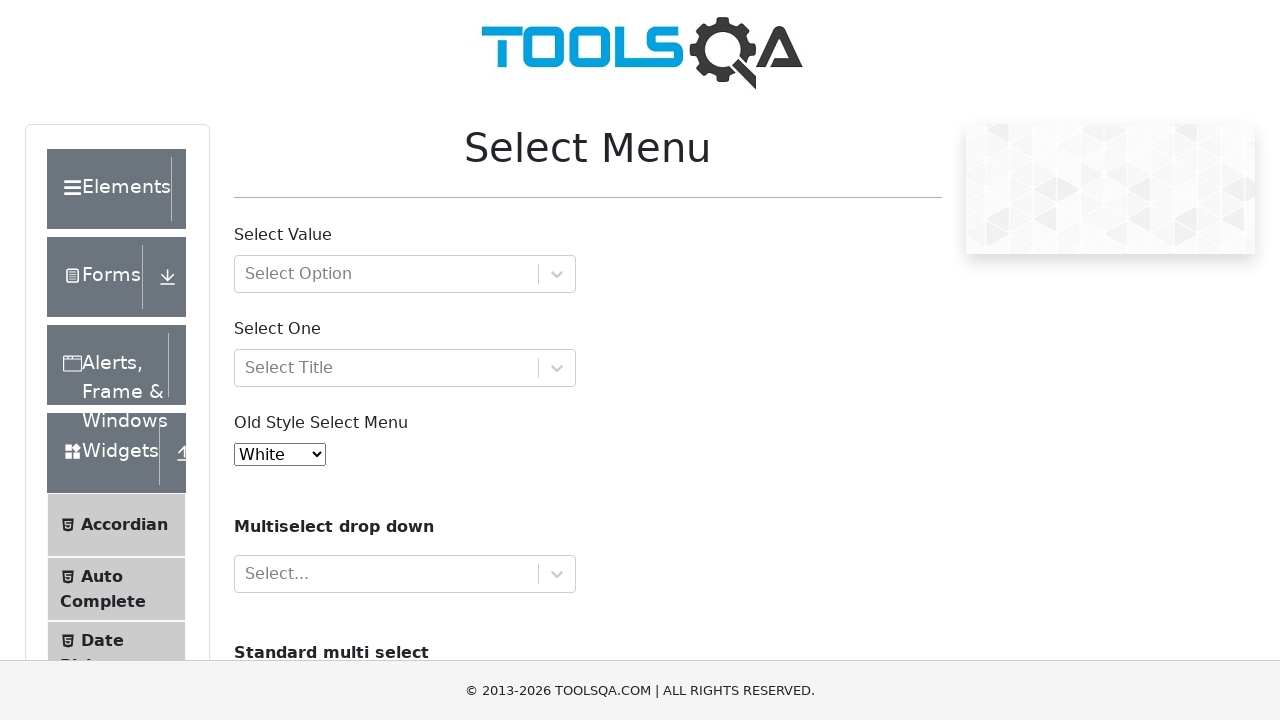

Selected option at index 2 from cars multi-select dropdown on #cars
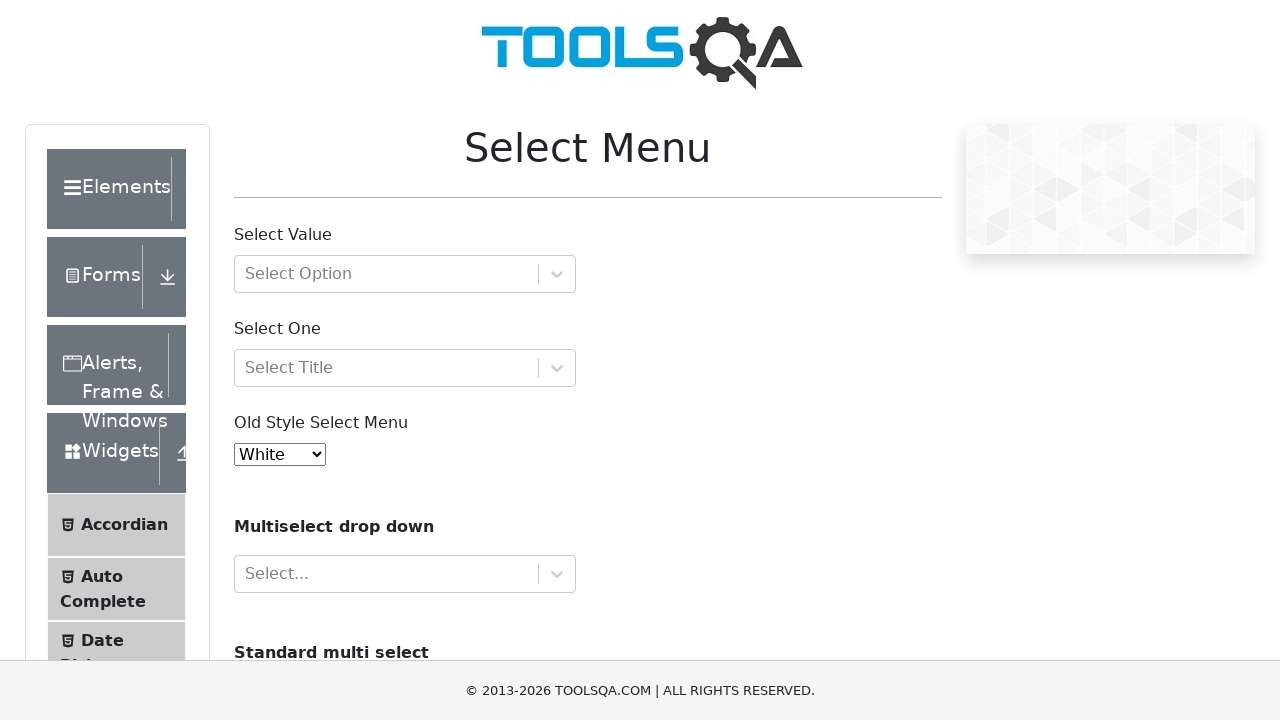

Selected first option (index 0) from oldSelectMenu dropdown on #oldSelectMenu
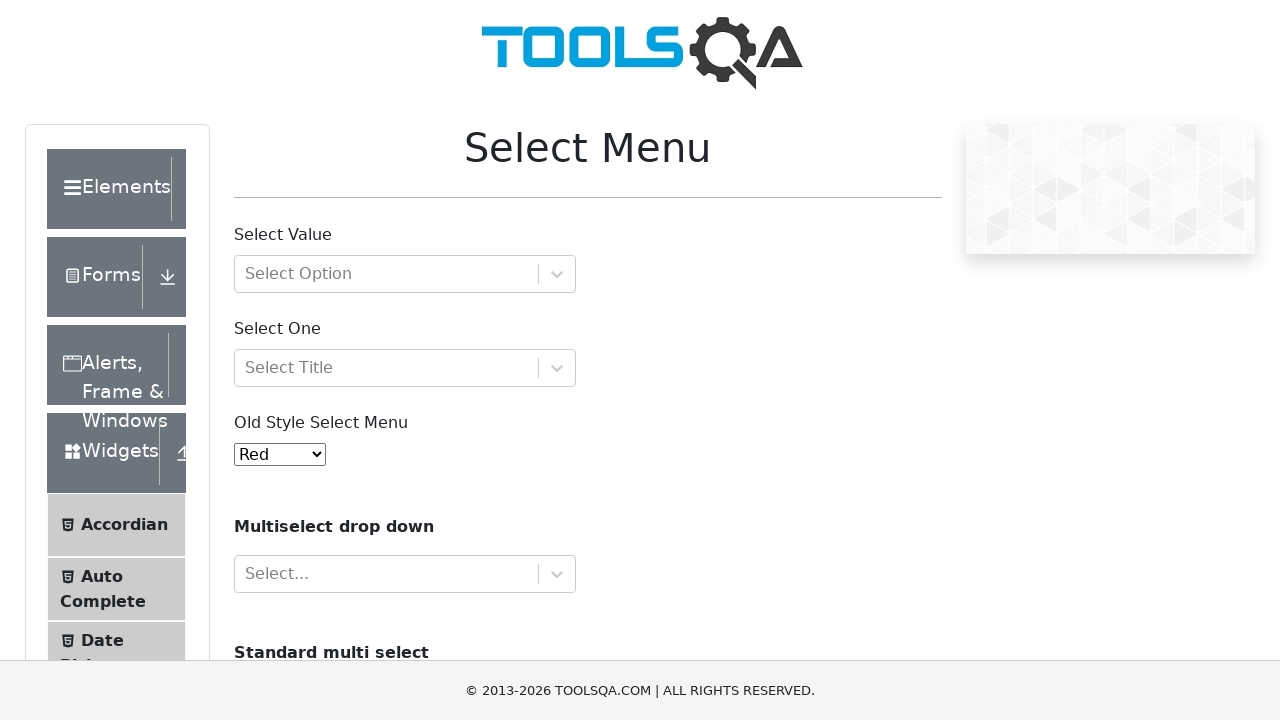

Selected last option (index 10) from oldSelectMenu dropdown on #oldSelectMenu
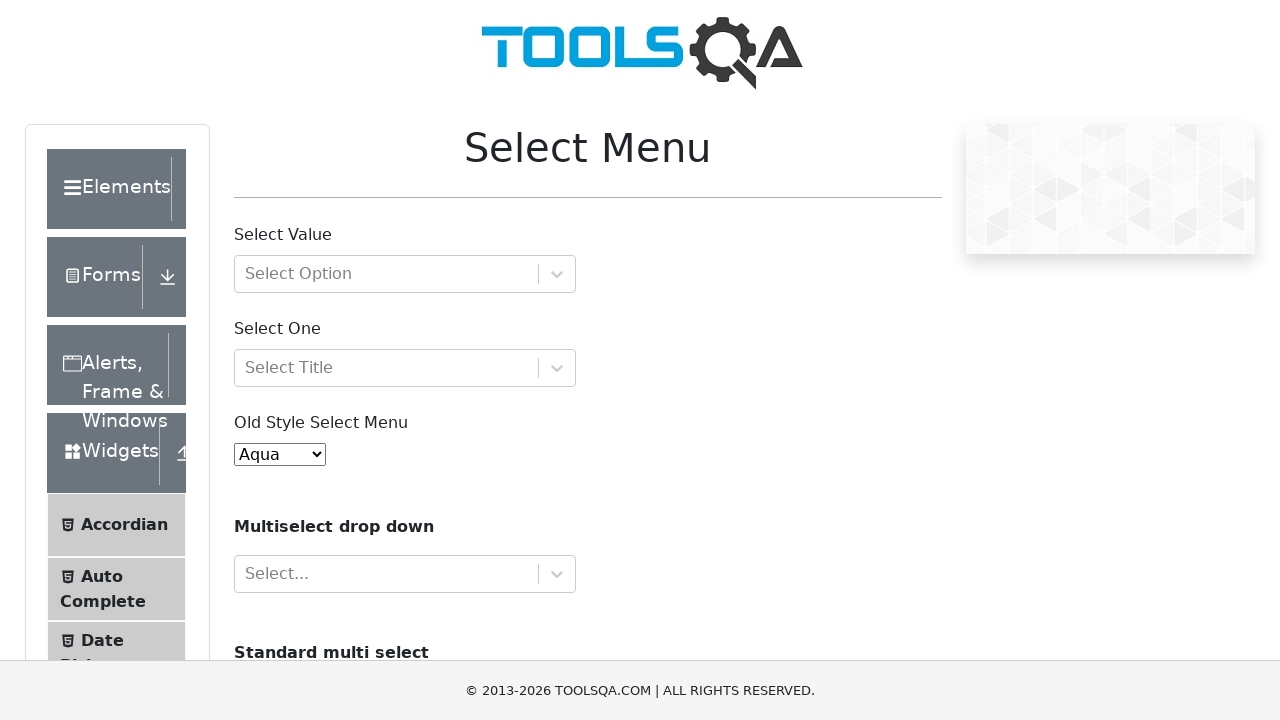

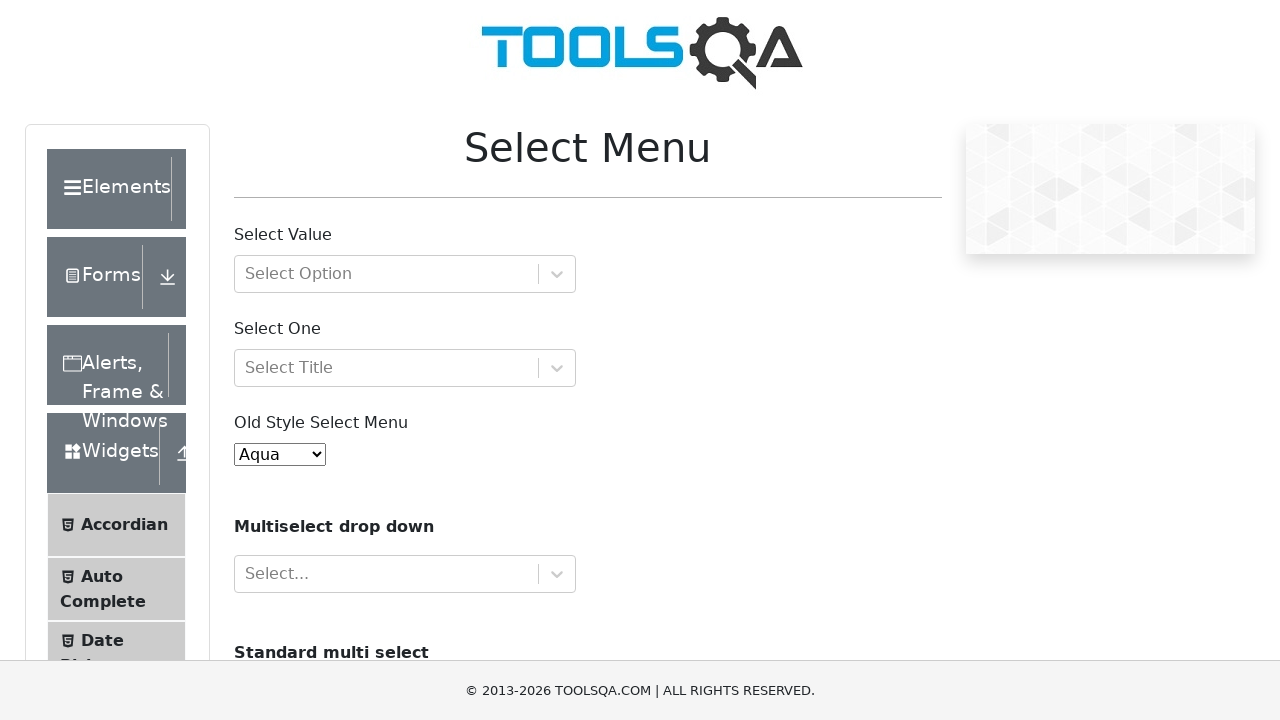